Navigates to Racing Club de Strasbourg ticket website and verifies that match cards are displayed on the page

Starting URL: https://billetterie.rcstrasbourgalsace.fr/fr/

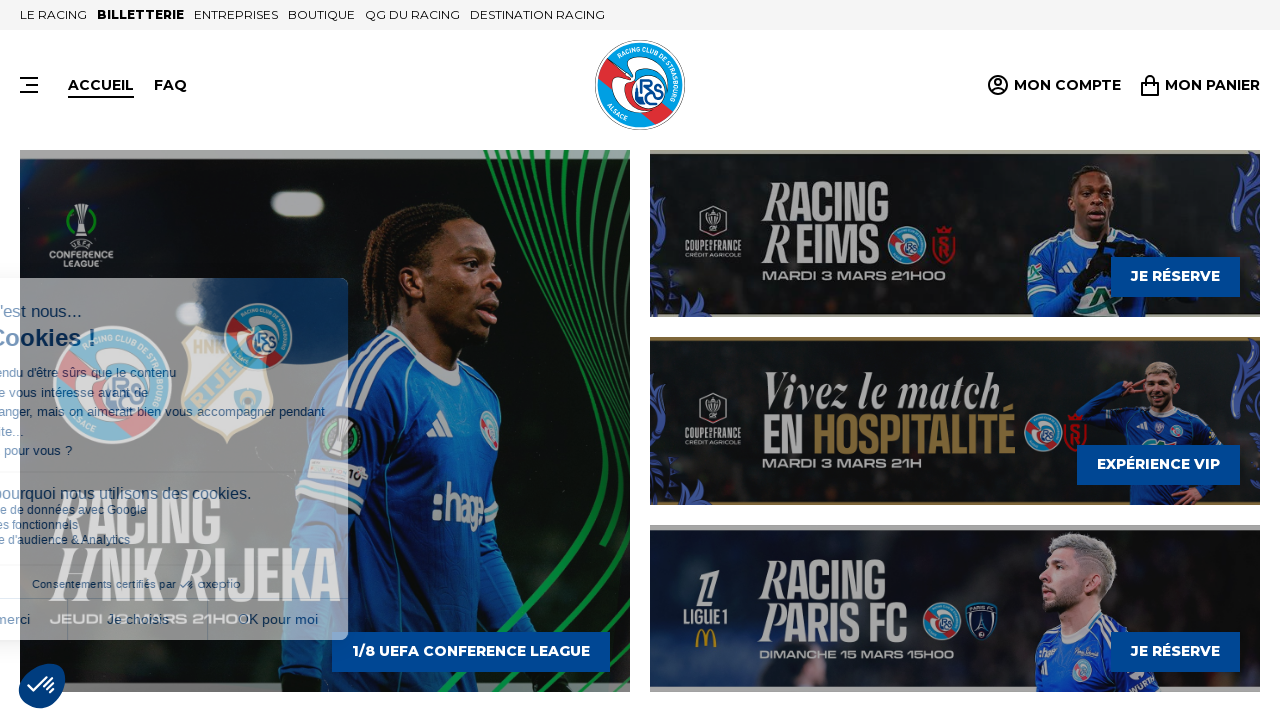

Waited for match card elements to load on Racing Club de Strasbourg ticket website
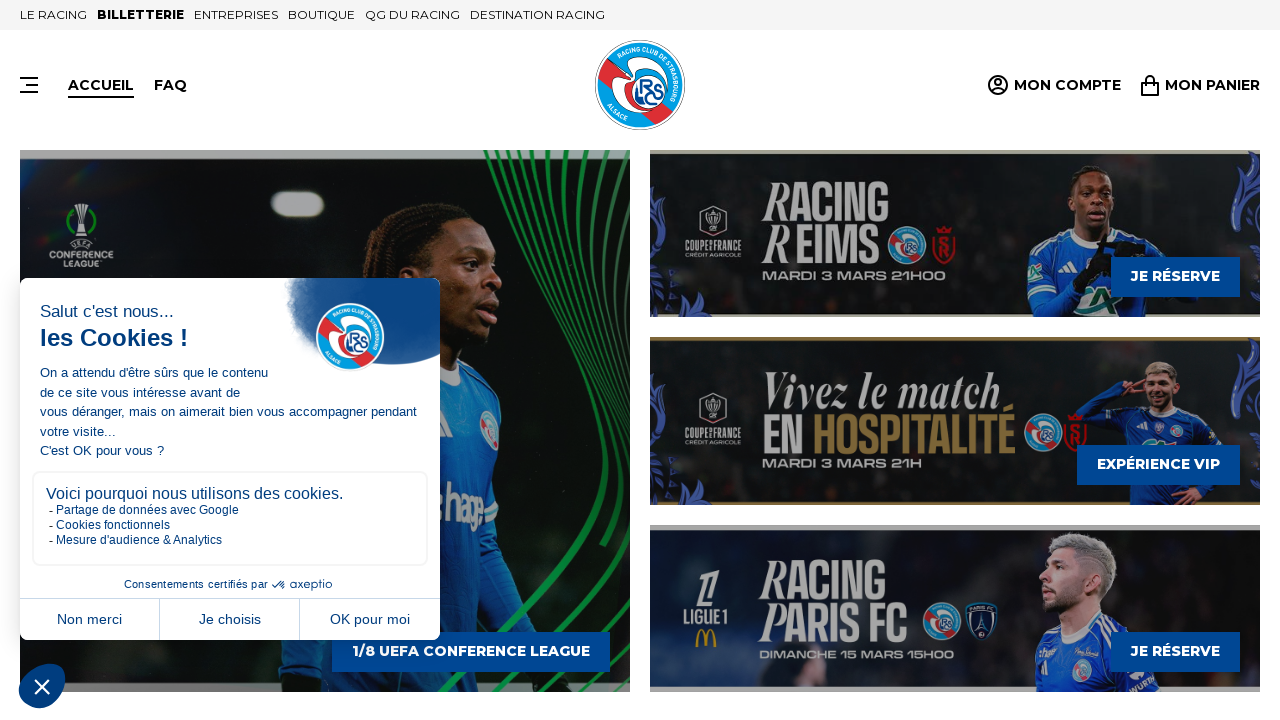

Located match card elements on the page
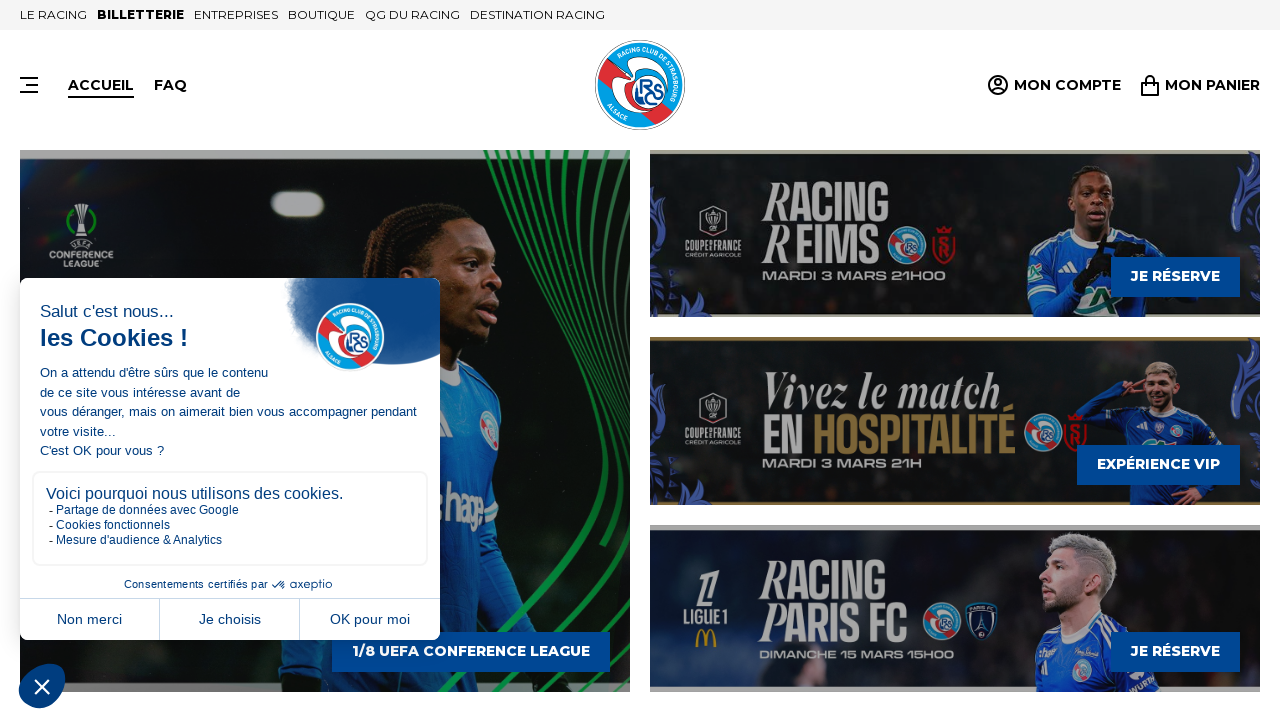

Verified that at least one match card is displayed on the page
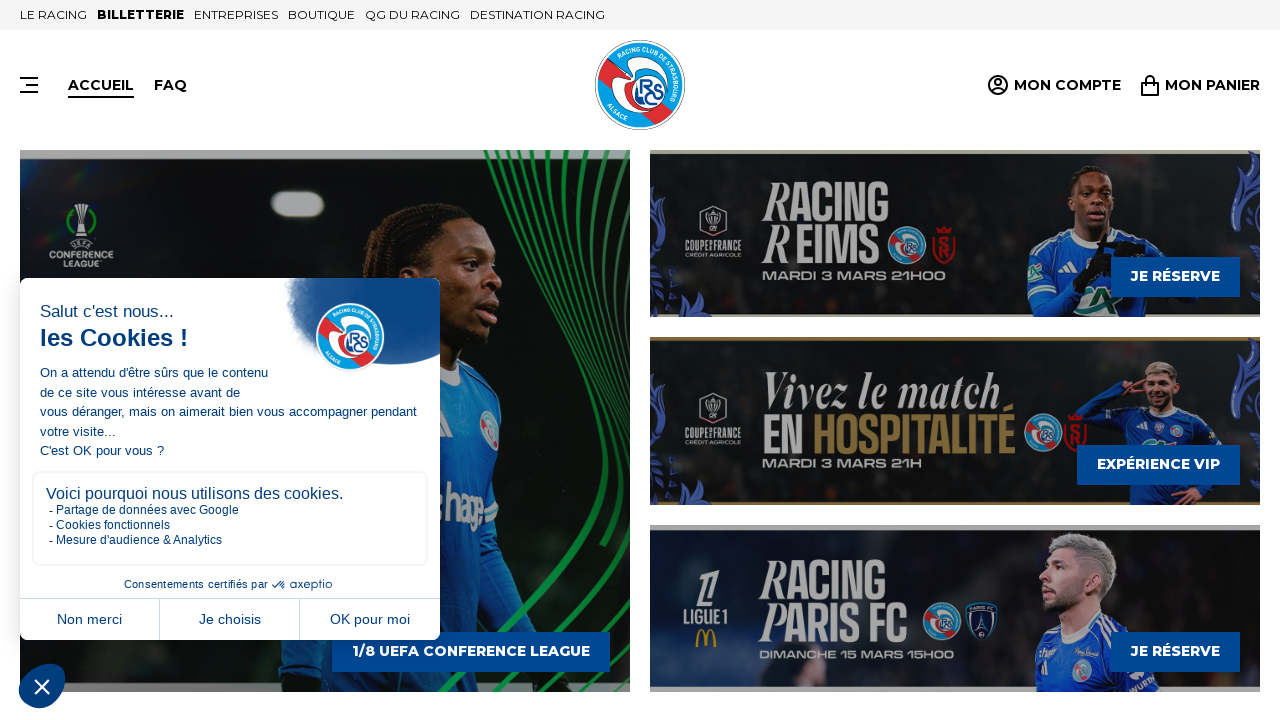

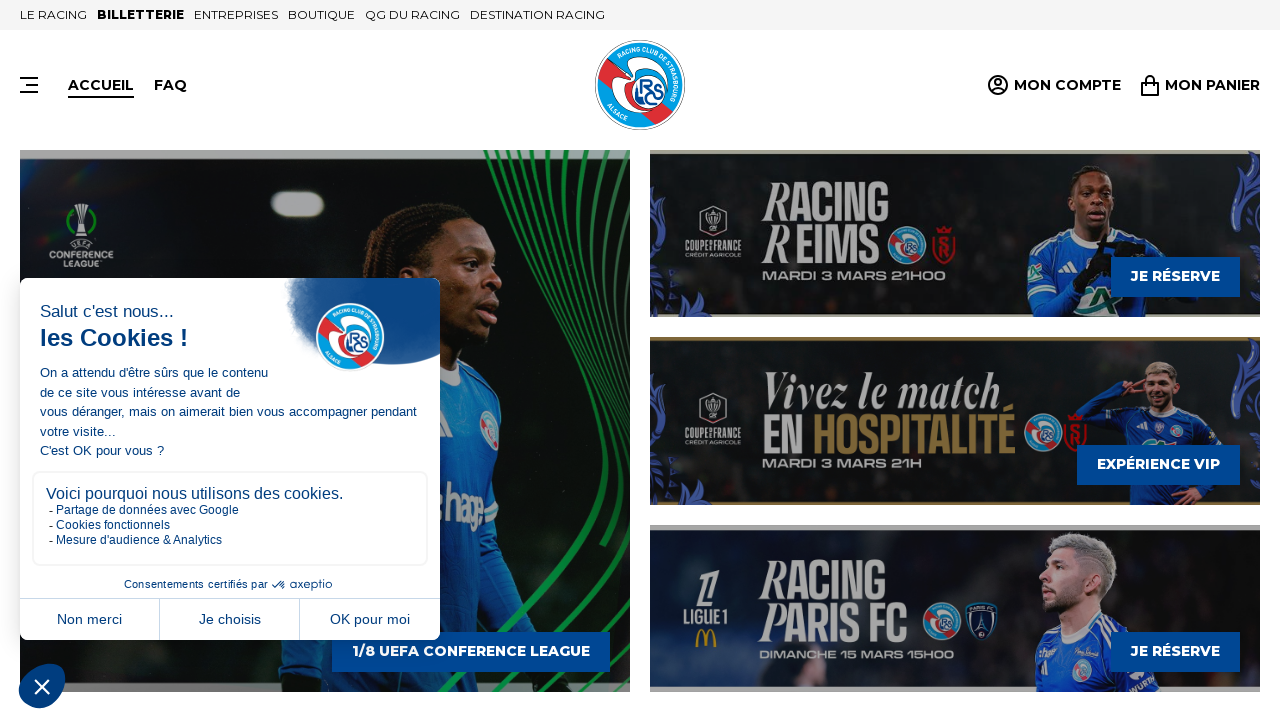